Tests the "Moved" link on the DemoQA links page, which demonstrates a 301 redirect response, and verifies that the link response message is displayed.

Starting URL: https://demoqa.com/links

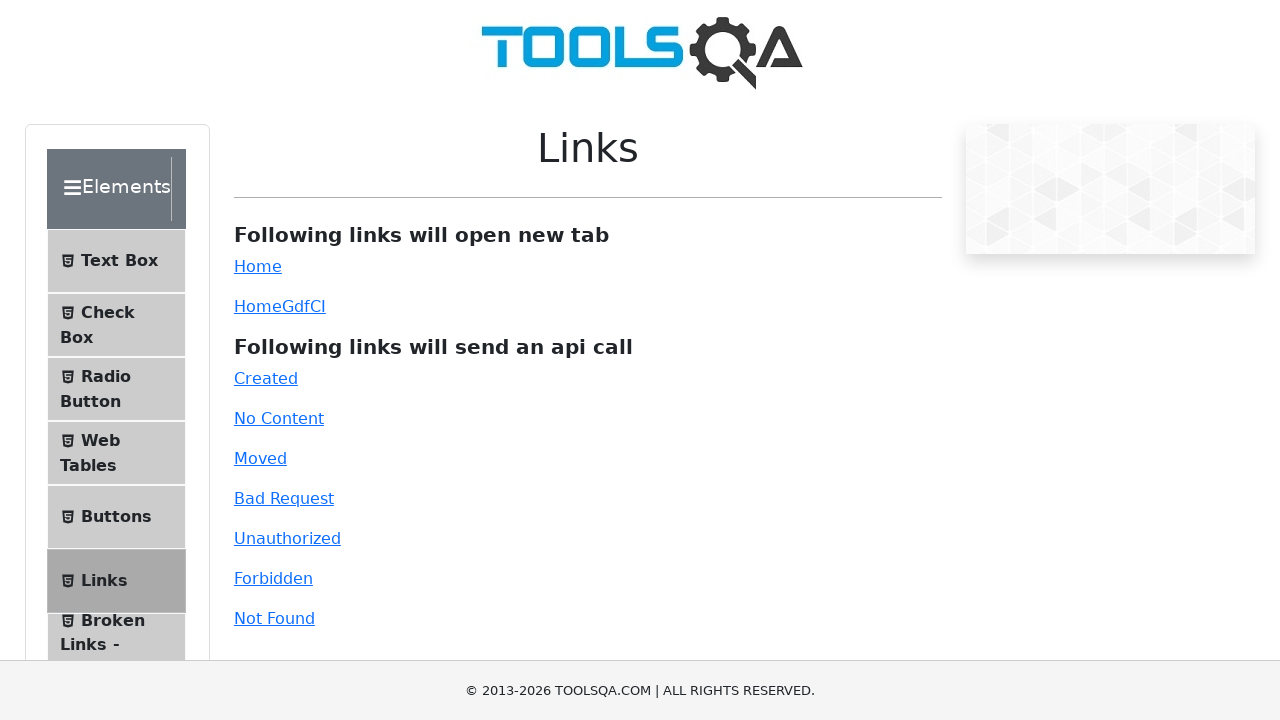

Clicked the 'Moved' link to test 301 redirect response at (260, 458) on #moved
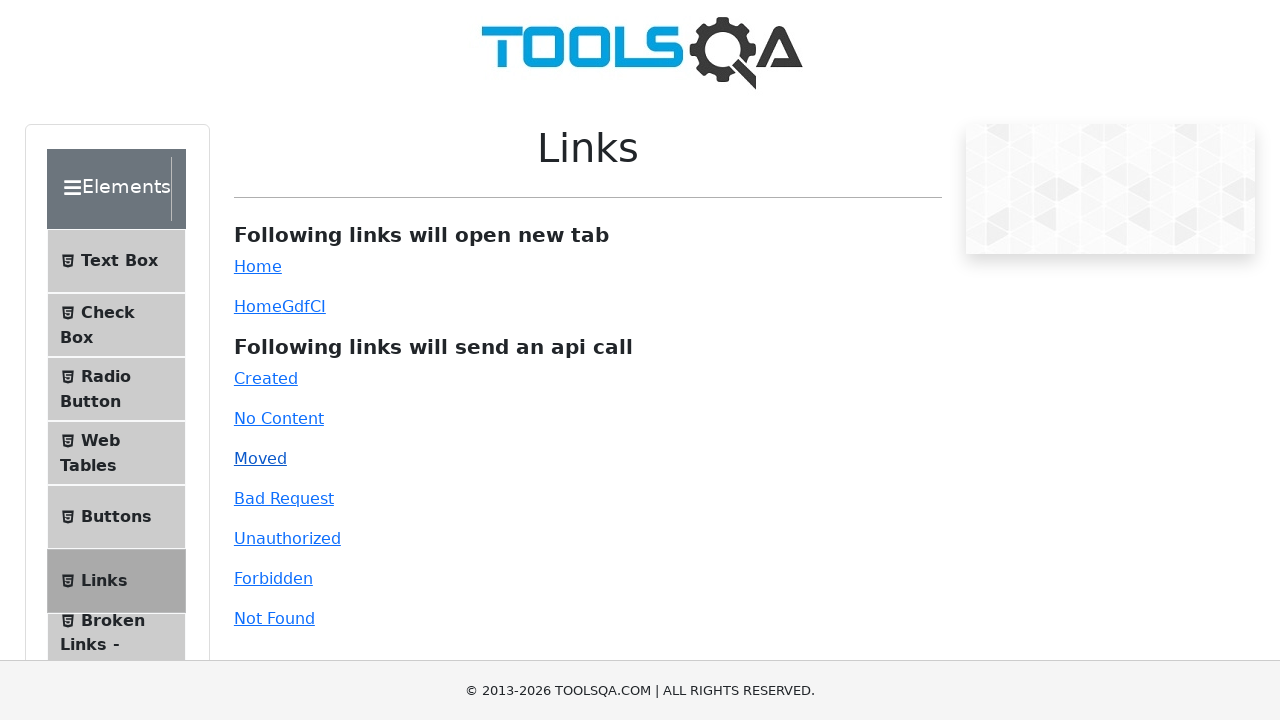

Link response message displayed after 301 redirect
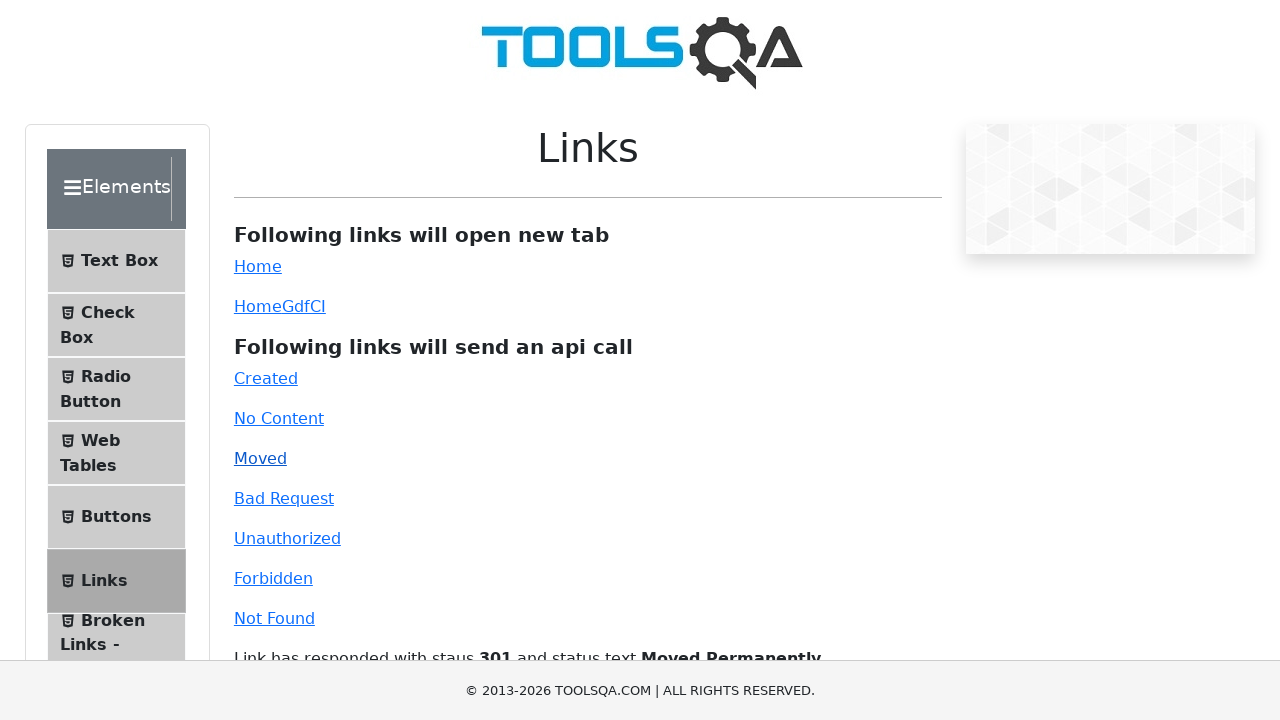

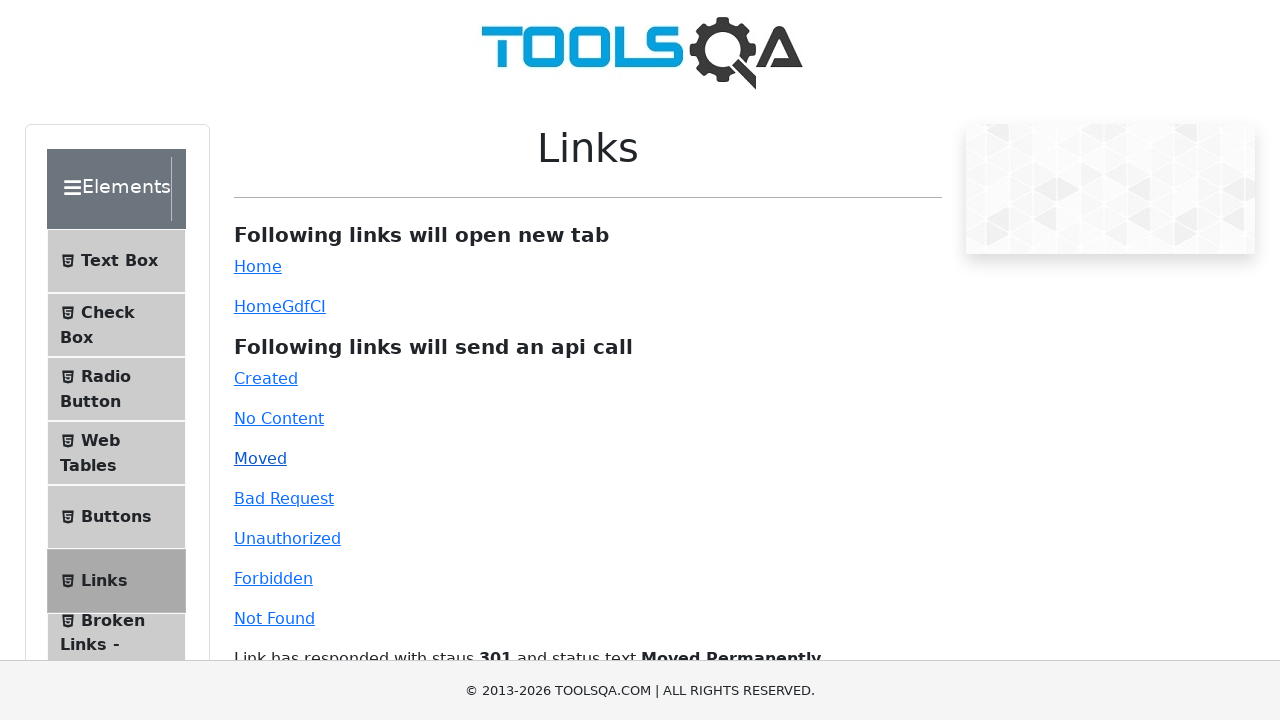